Tests a registration form by filling in first name, last name, country, and city fields, then submitting the form using various element selection methods.

Starting URL: https://qa-course.netlify.app/registration-form-timer

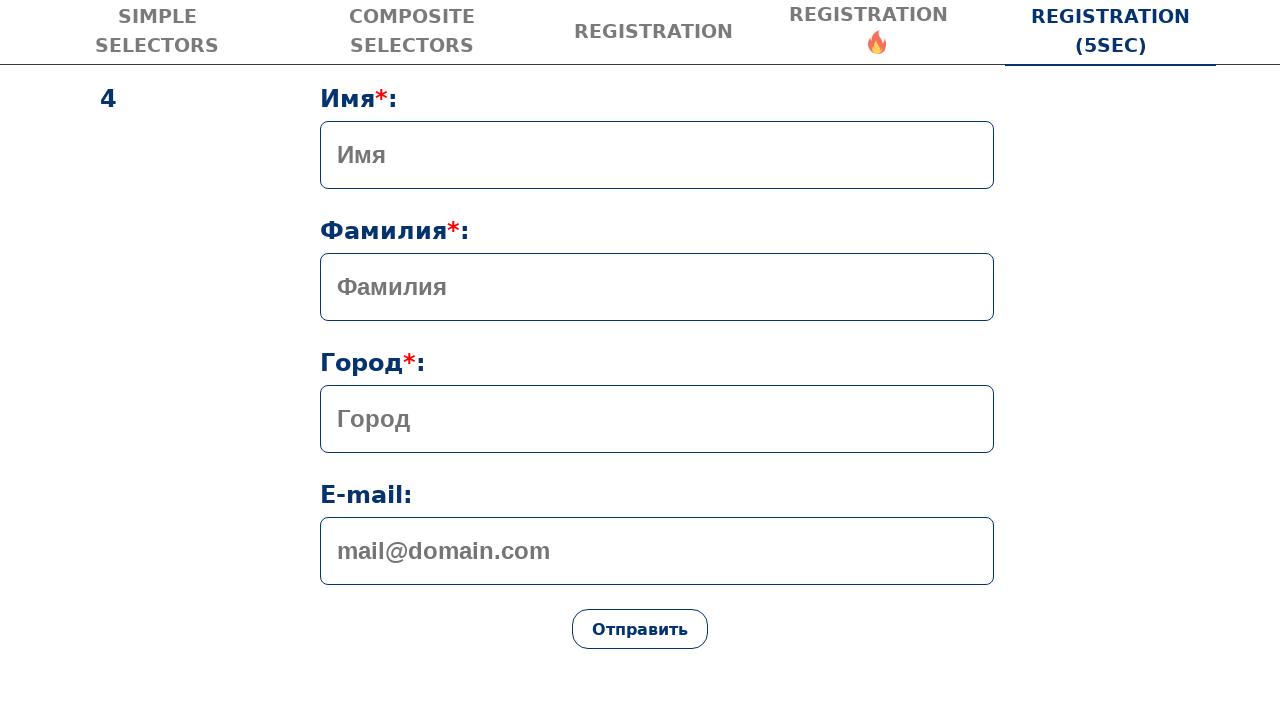

Filled first name field with 'Vladislav' on input >> nth=0
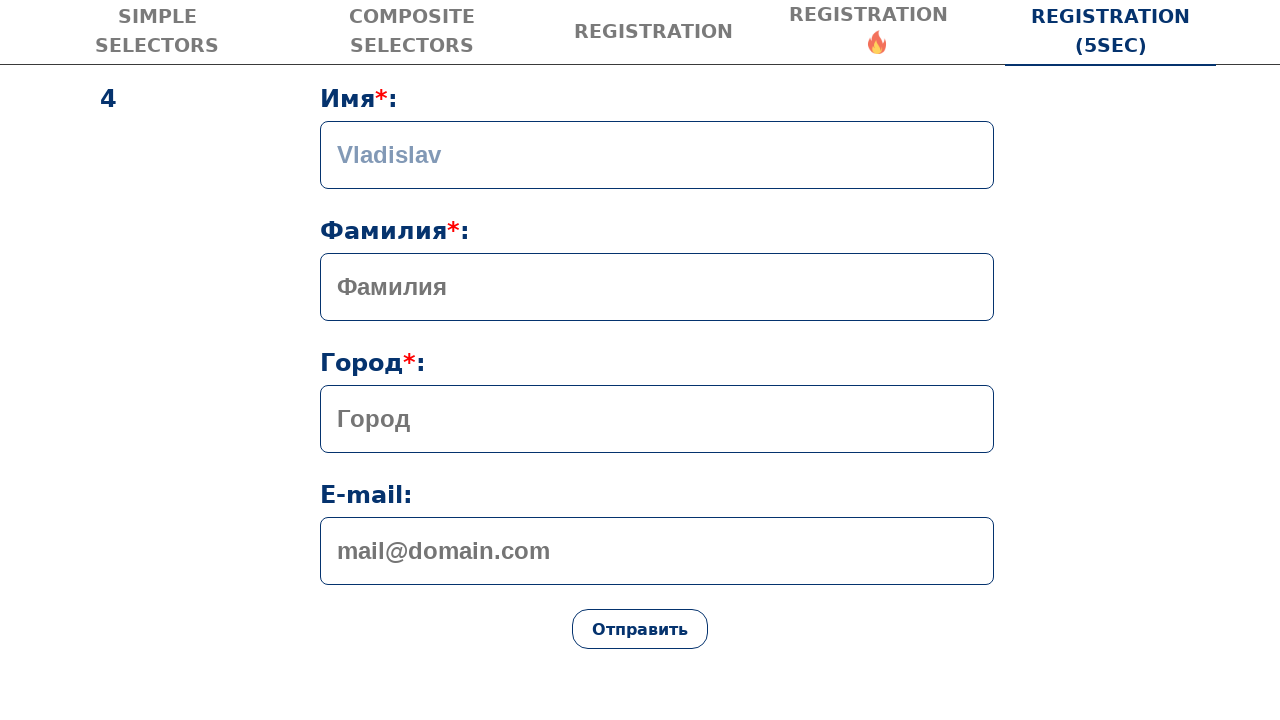

Filled last name field with 'Pavelkov' on input[name='lastName']
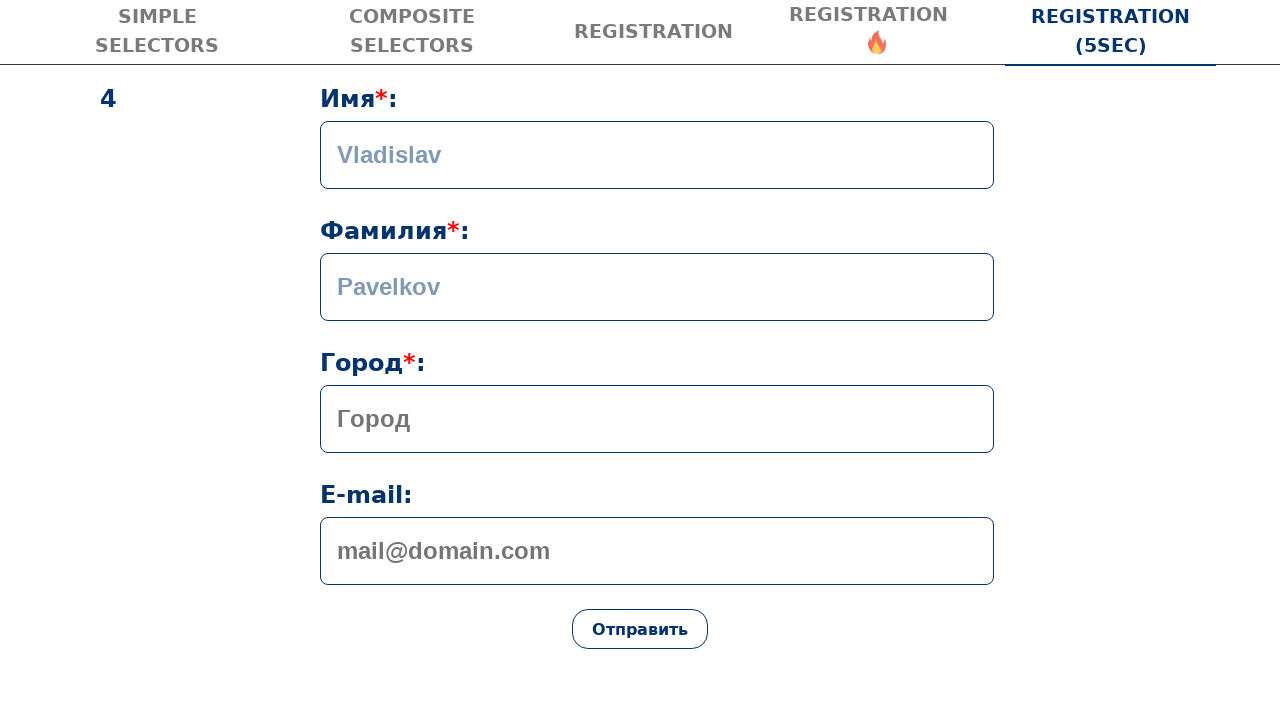

Filled country field with 'Russia' on .formControl >> nth=2
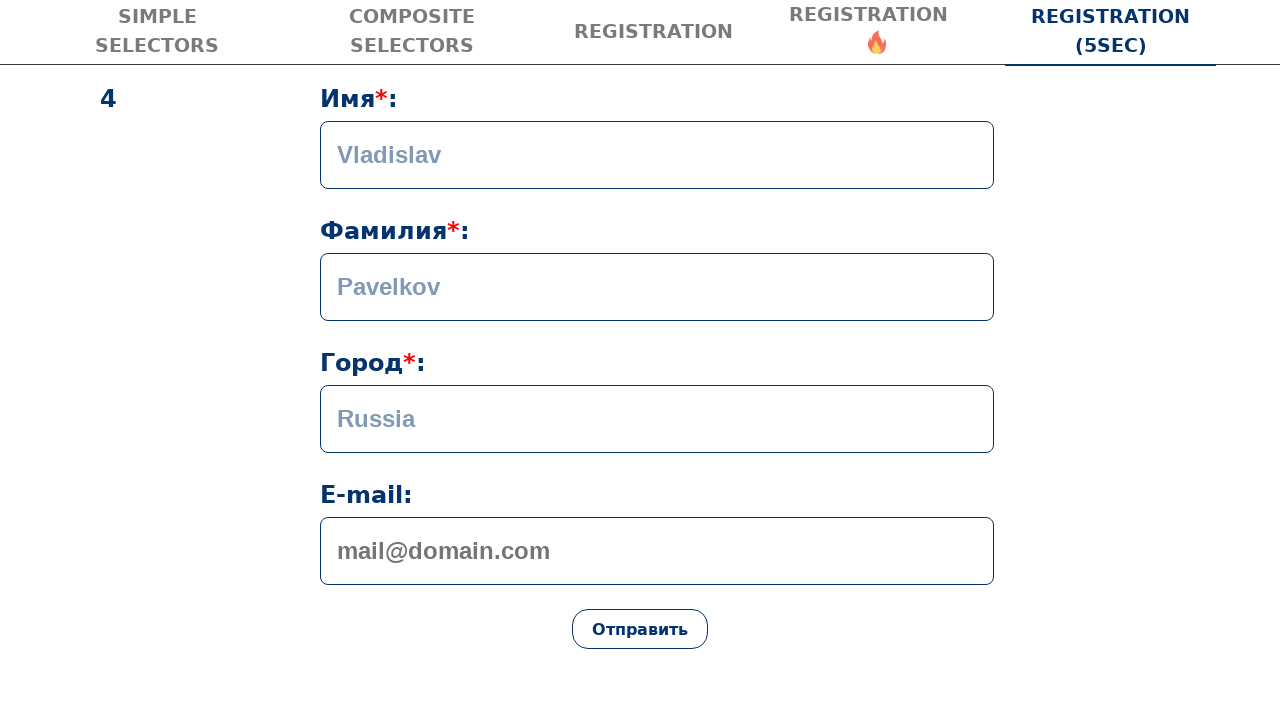

Filled city field with 'Saint-Petersburg' on input[name='city']
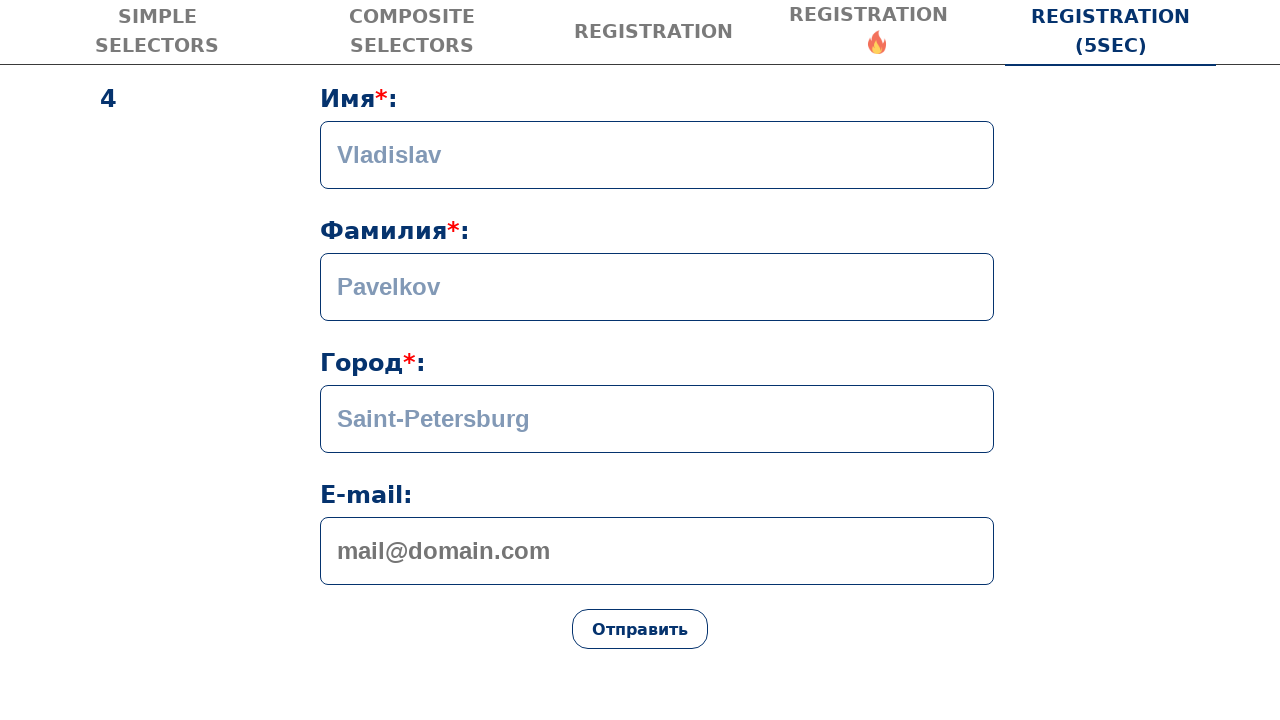

Submit button appeared
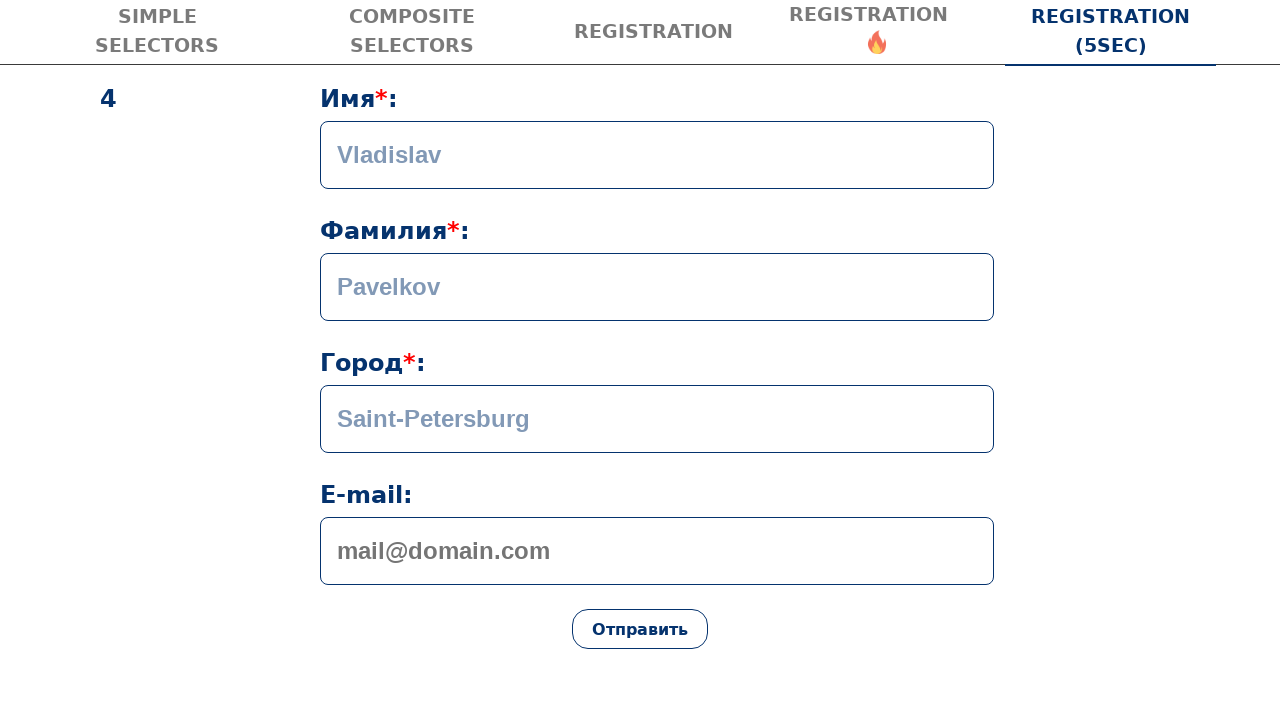

Clicked submit button to submit registration form at (640, 629) on button[type="submit"]
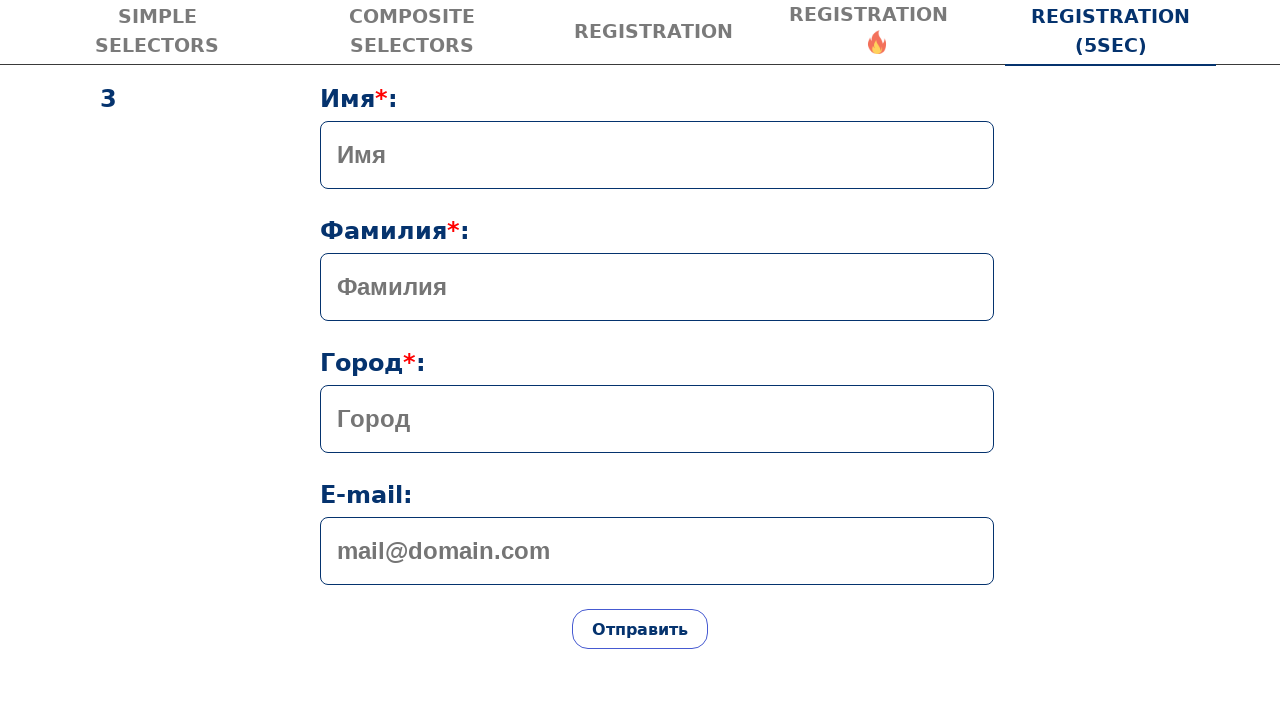

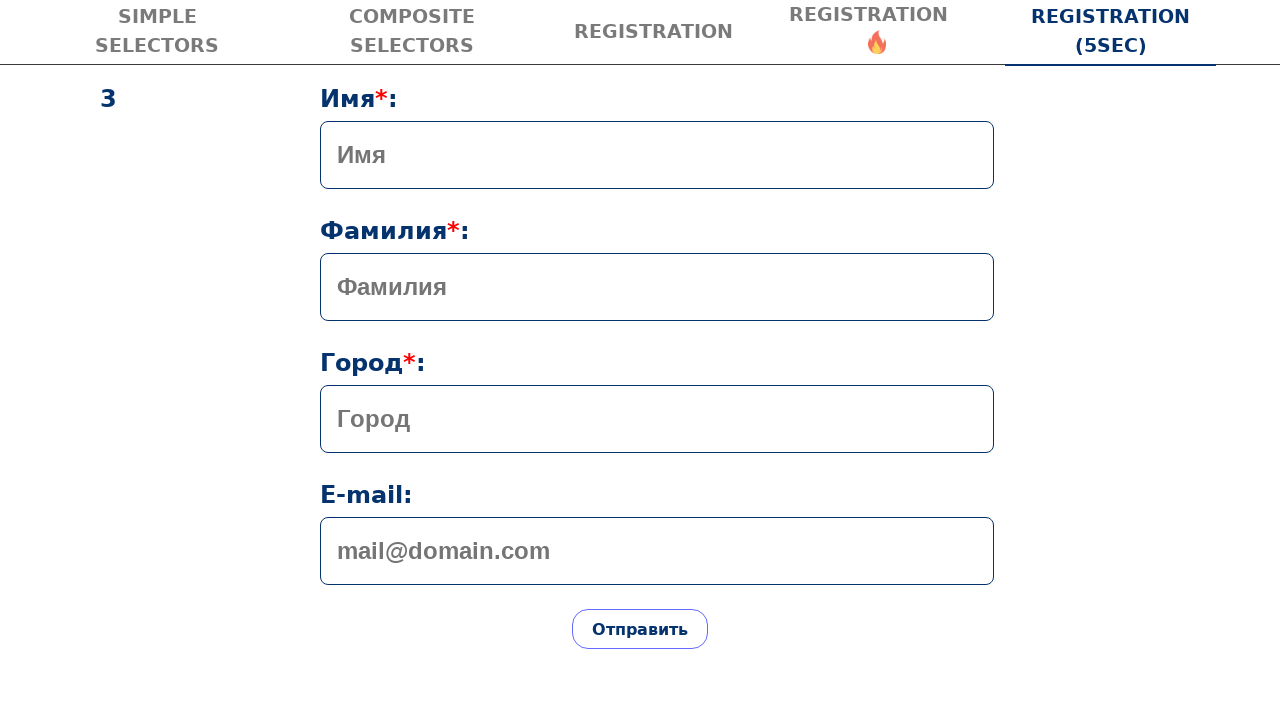